Tests the TodoMVC Knockback application by adding multiple todo items, deleting one, marking several as complete, then marking all complete and clearing completed items.

Starting URL: https://todomvc.com/examples/knockback/

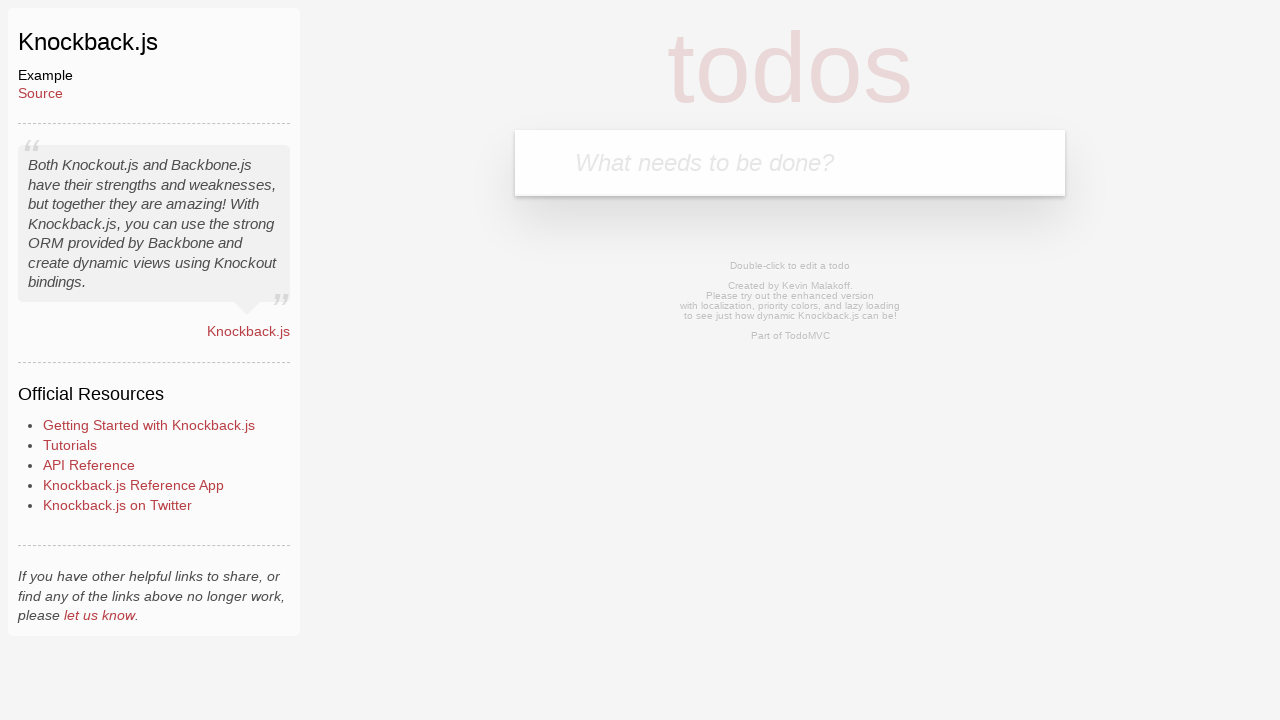

Clicked on the todo input field at (790, 163) on internal:attr=[placeholder="What needs to be done?"i]
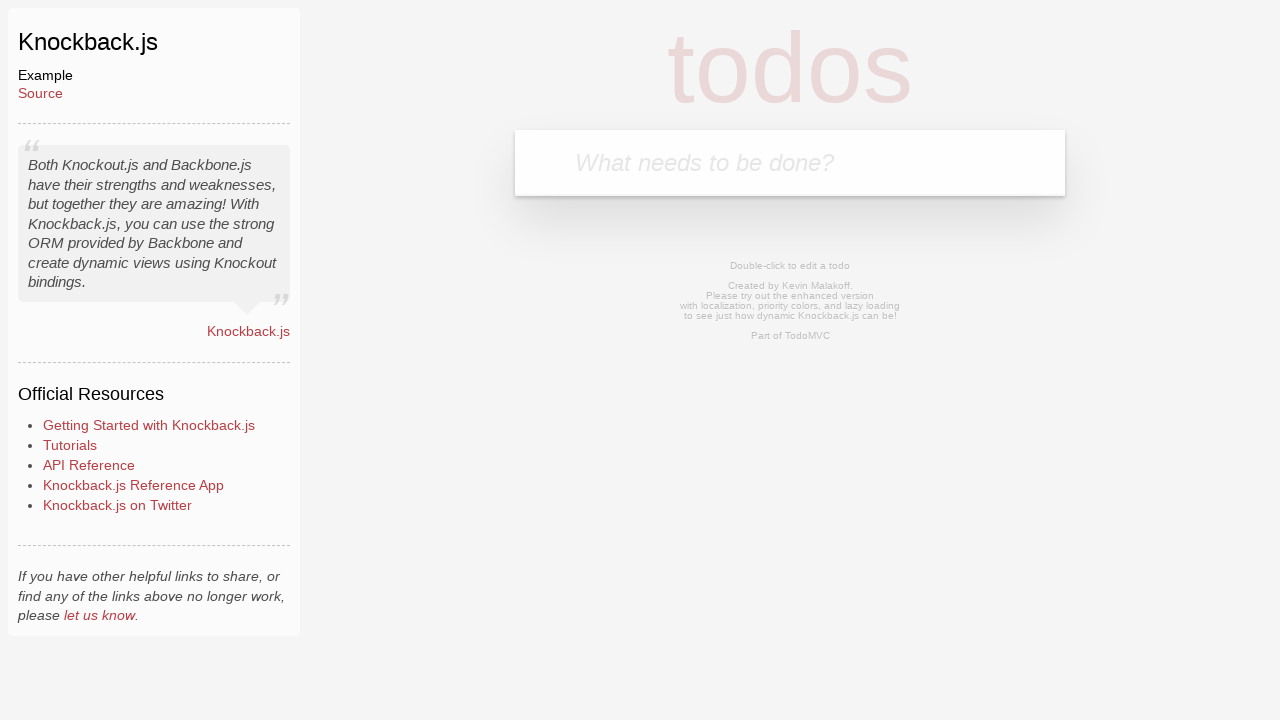

Filled first todo item 'test 123' on internal:attr=[placeholder="What needs to be done?"i]
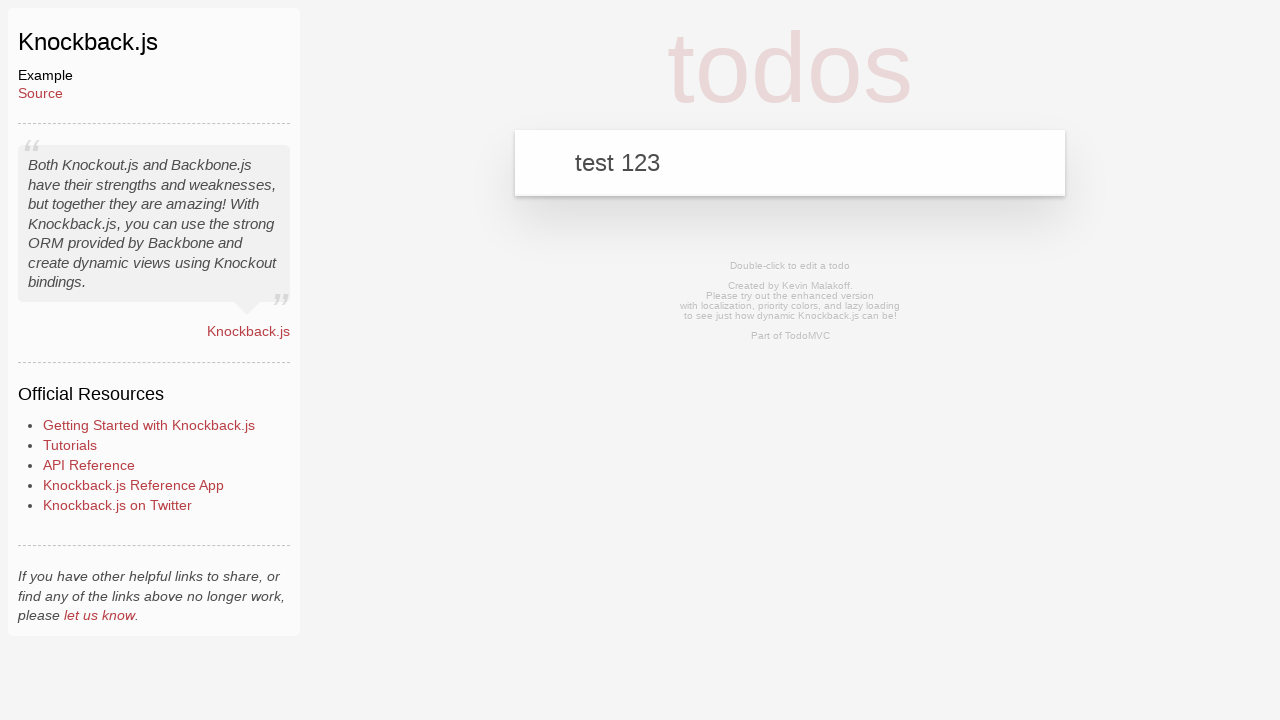

Pressed Enter to add first todo item on internal:attr=[placeholder="What needs to be done?"i]
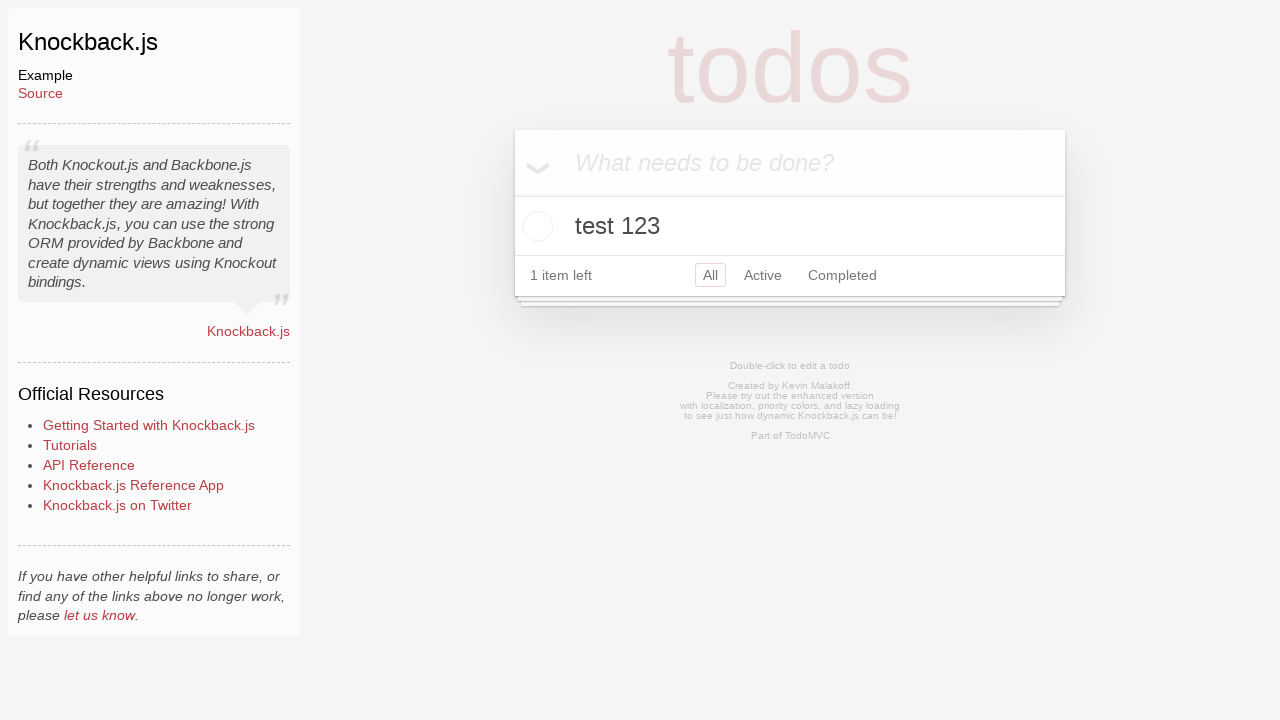

Filled second todo item 'test 1' on internal:attr=[placeholder="What needs to be done?"i]
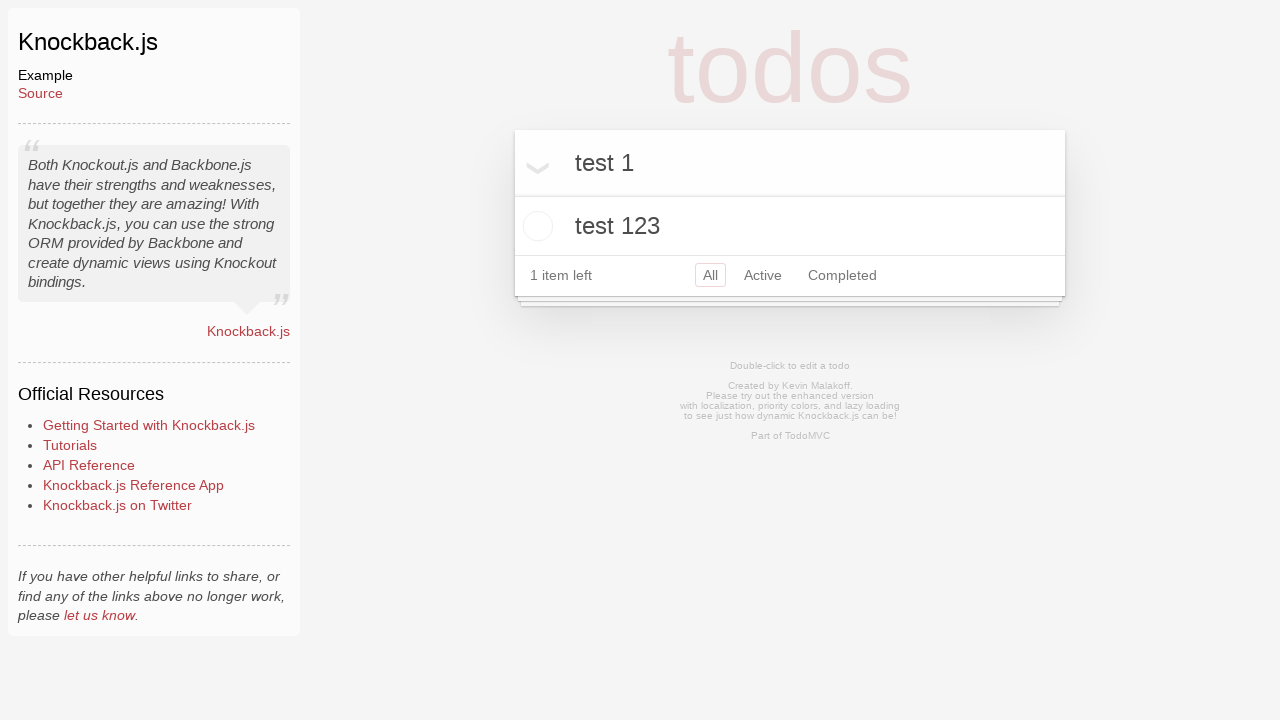

Pressed Enter to add second todo item on internal:attr=[placeholder="What needs to be done?"i]
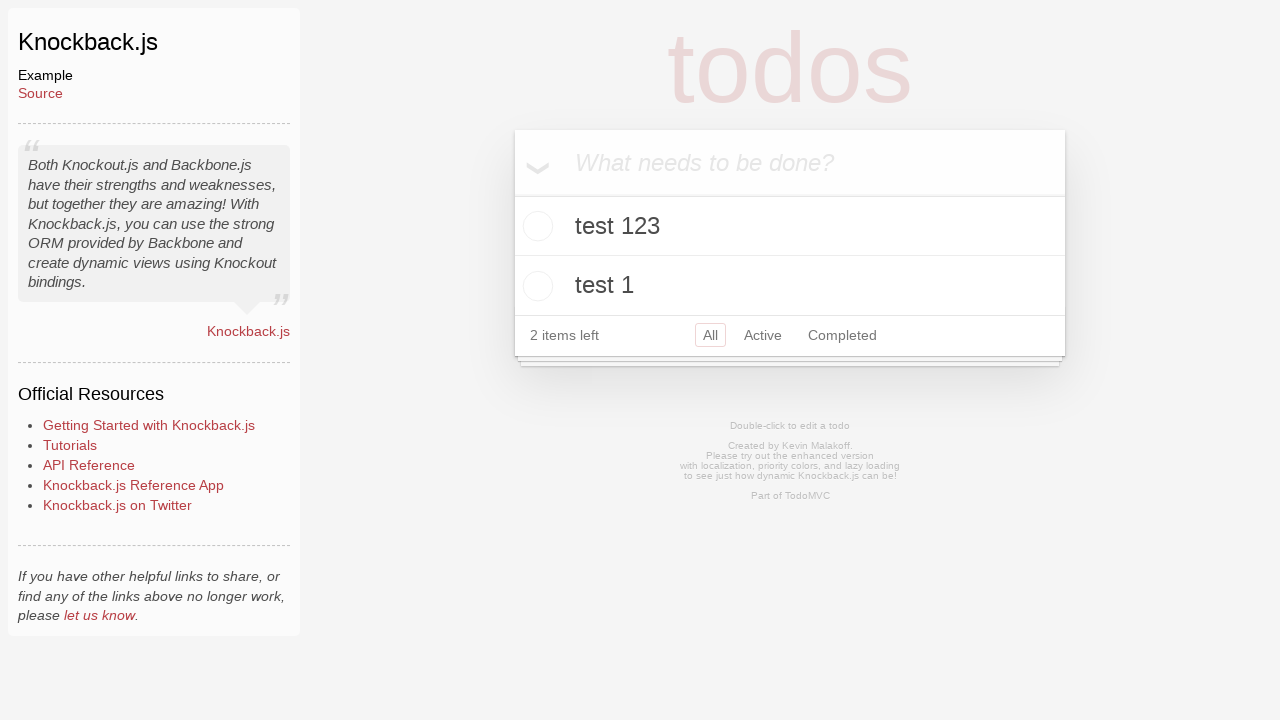

Filled third todo item 'test 2' on internal:attr=[placeholder="What needs to be done?"i]
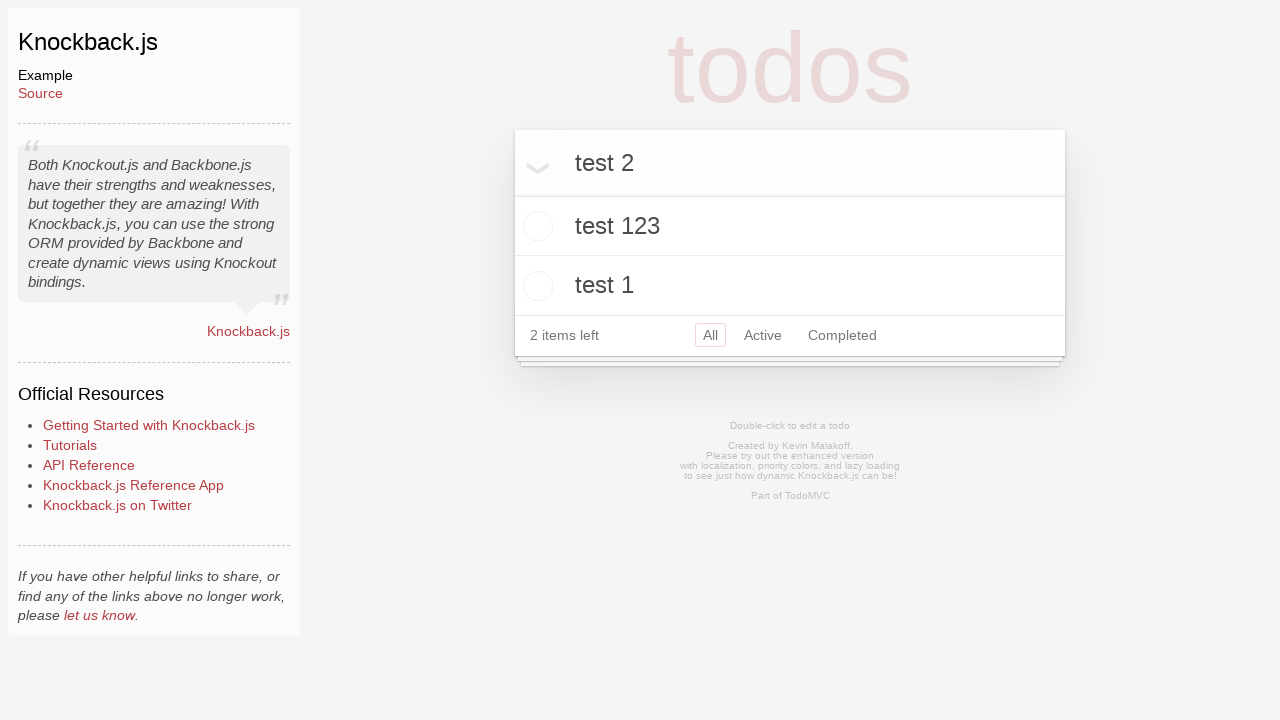

Pressed Enter to add third todo item on internal:attr=[placeholder="What needs to be done?"i]
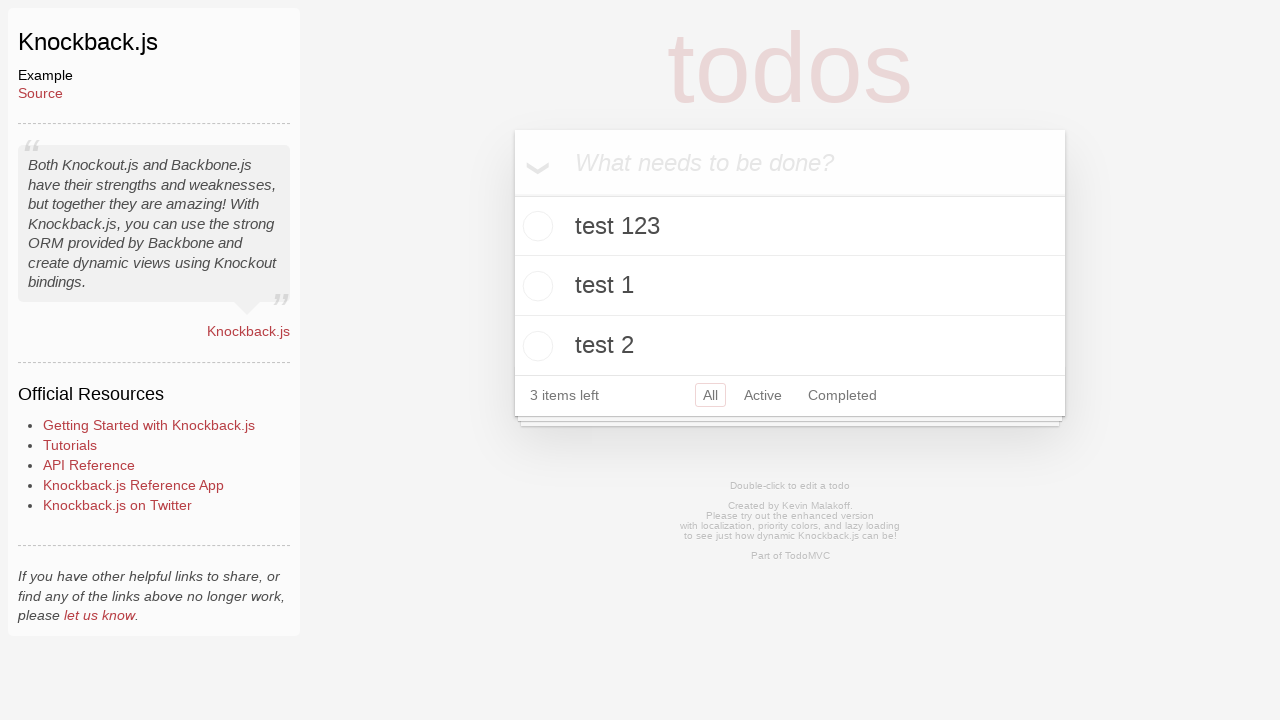

Filled fourth todo item 'test 3' on internal:attr=[placeholder="What needs to be done?"i]
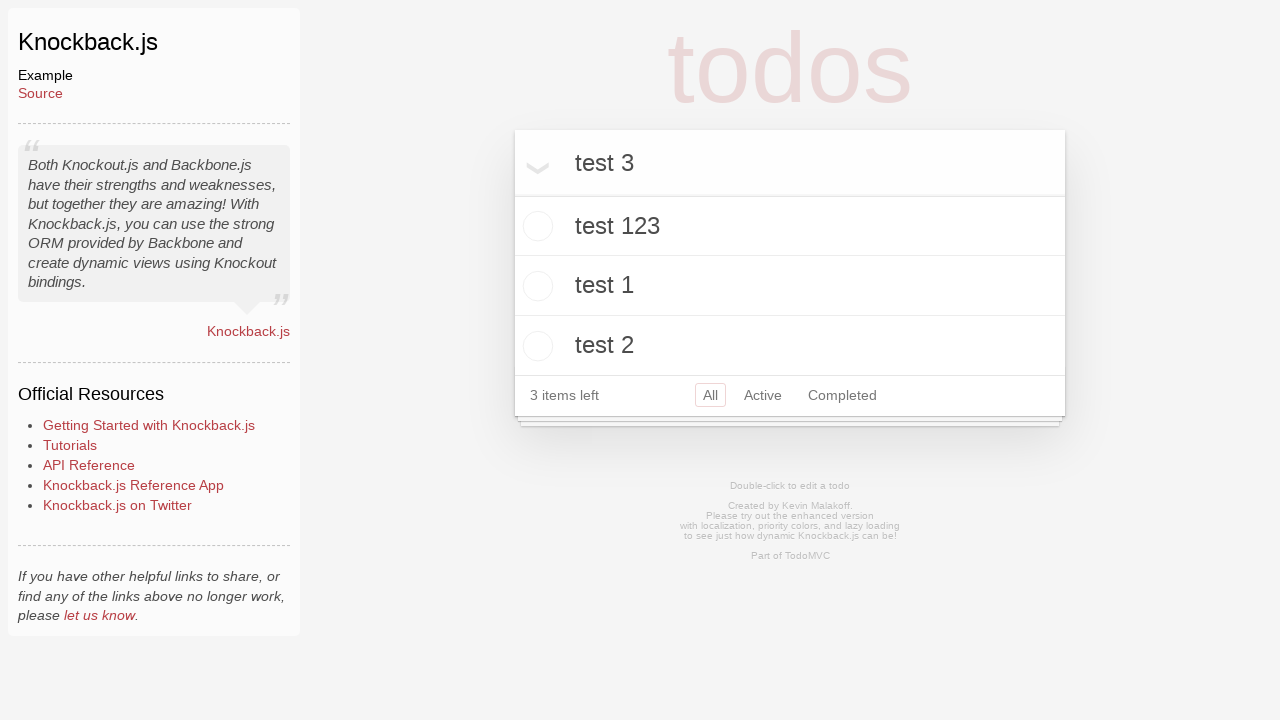

Pressed Enter to add fourth todo item on internal:attr=[placeholder="What needs to be done?"i]
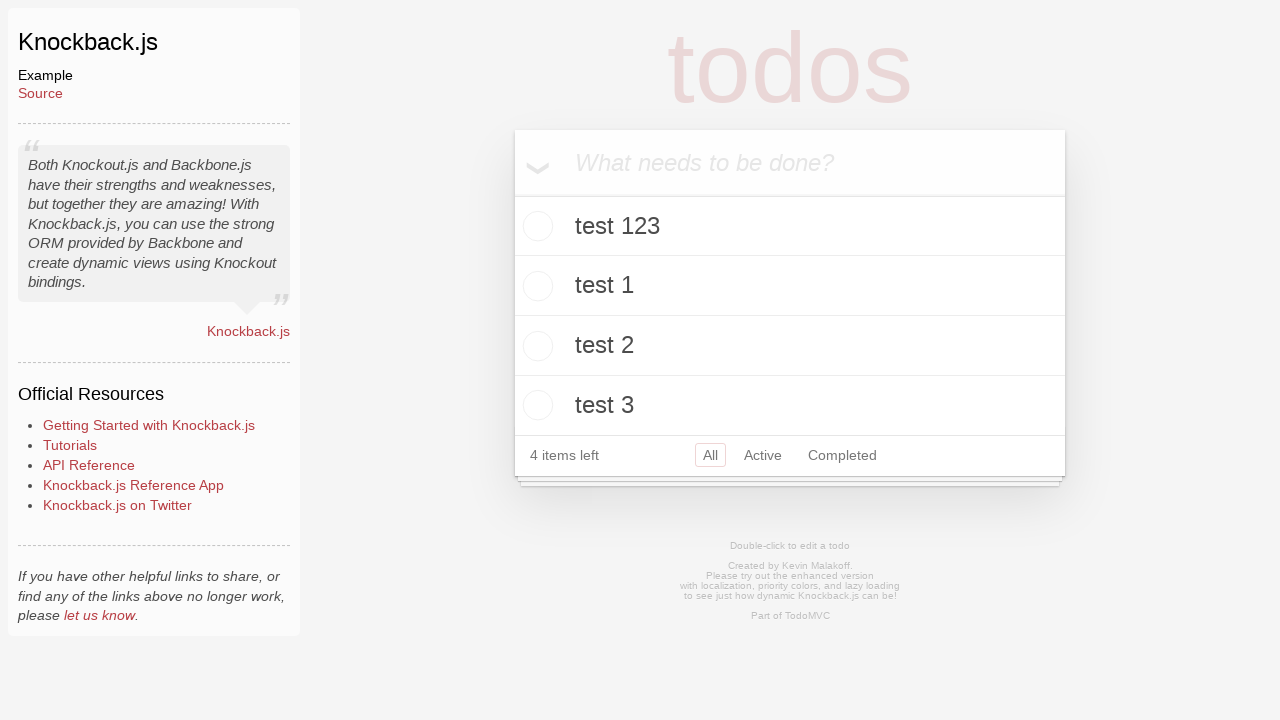

Filled fifth todo item 'test 5' on internal:attr=[placeholder="What needs to be done?"i]
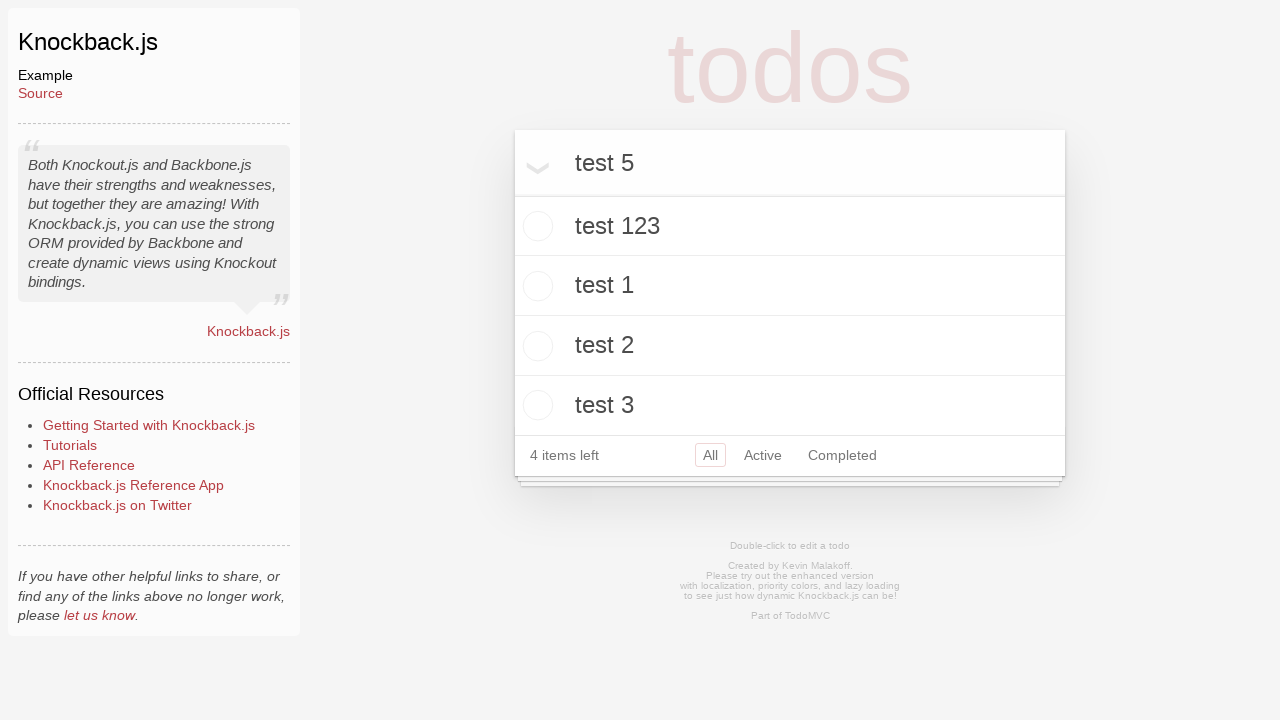

Pressed Enter to add fifth todo item on internal:attr=[placeholder="What needs to be done?"i]
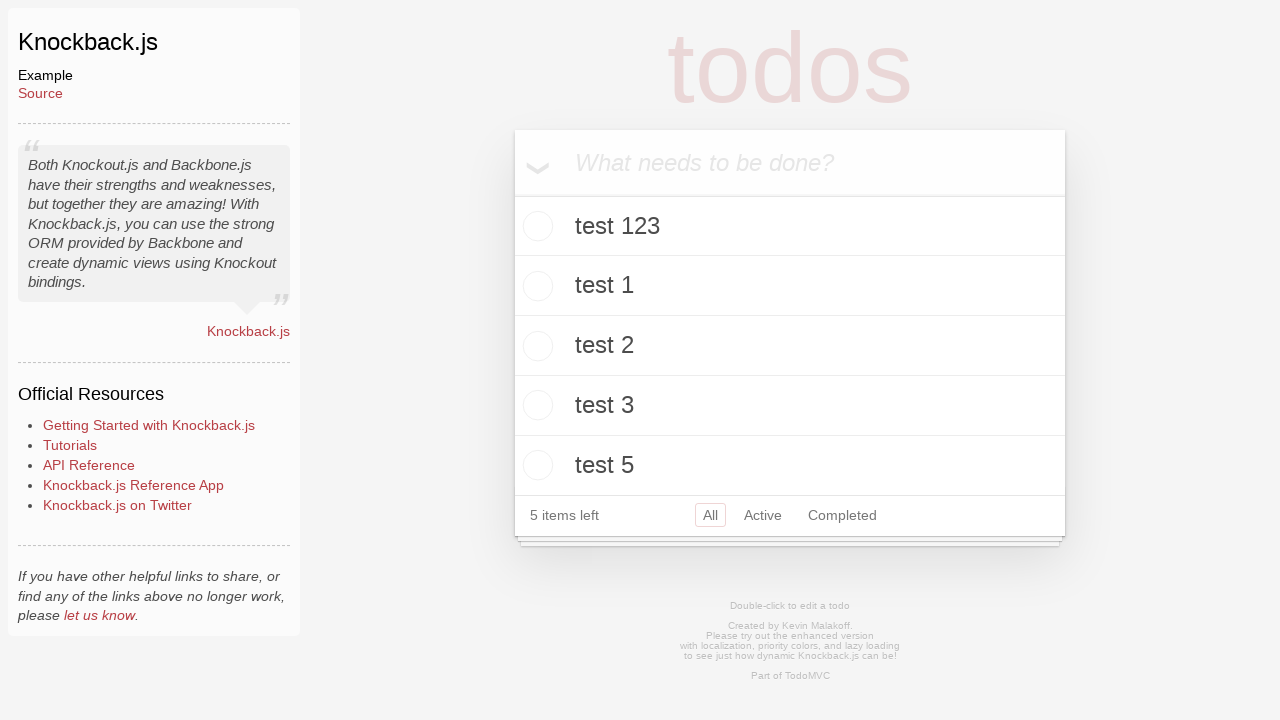

Hovered over first todo item 'test 123' to reveal delete button at (790, 226) on internal:text="test 123"i
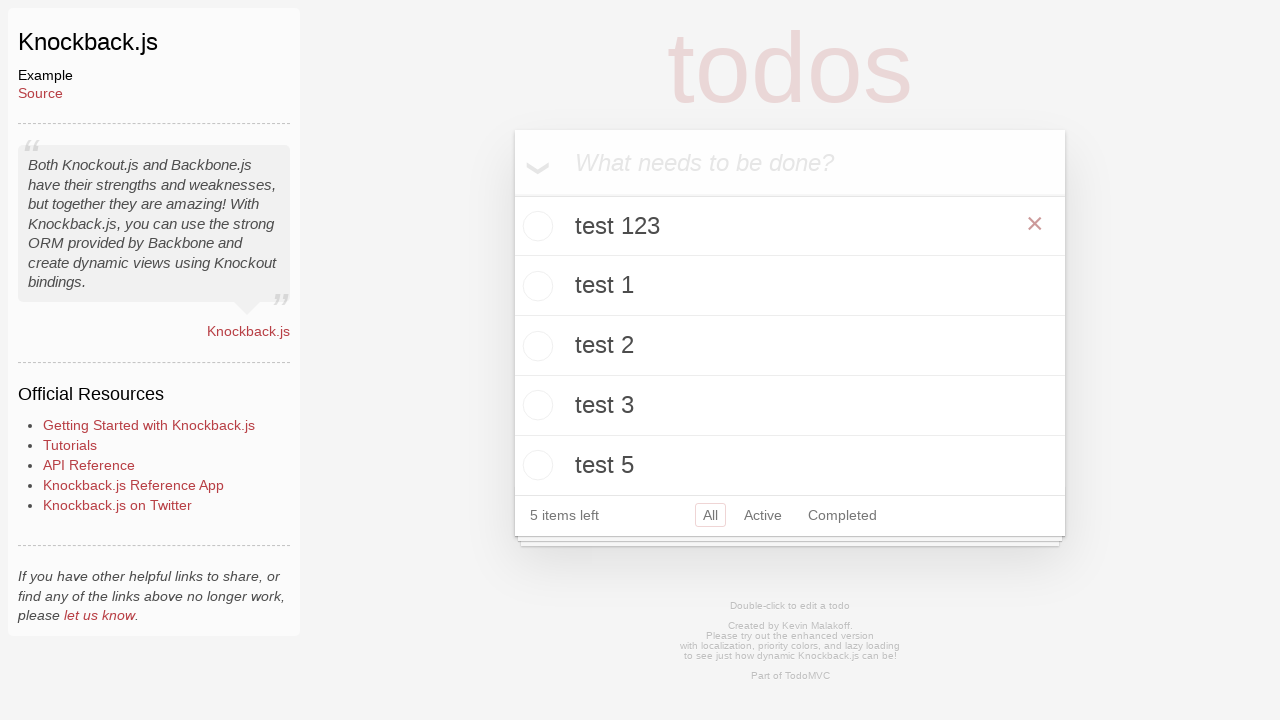

Clicked delete button to remove first todo item at (1035, 224) on internal:role=button[name="×"i]
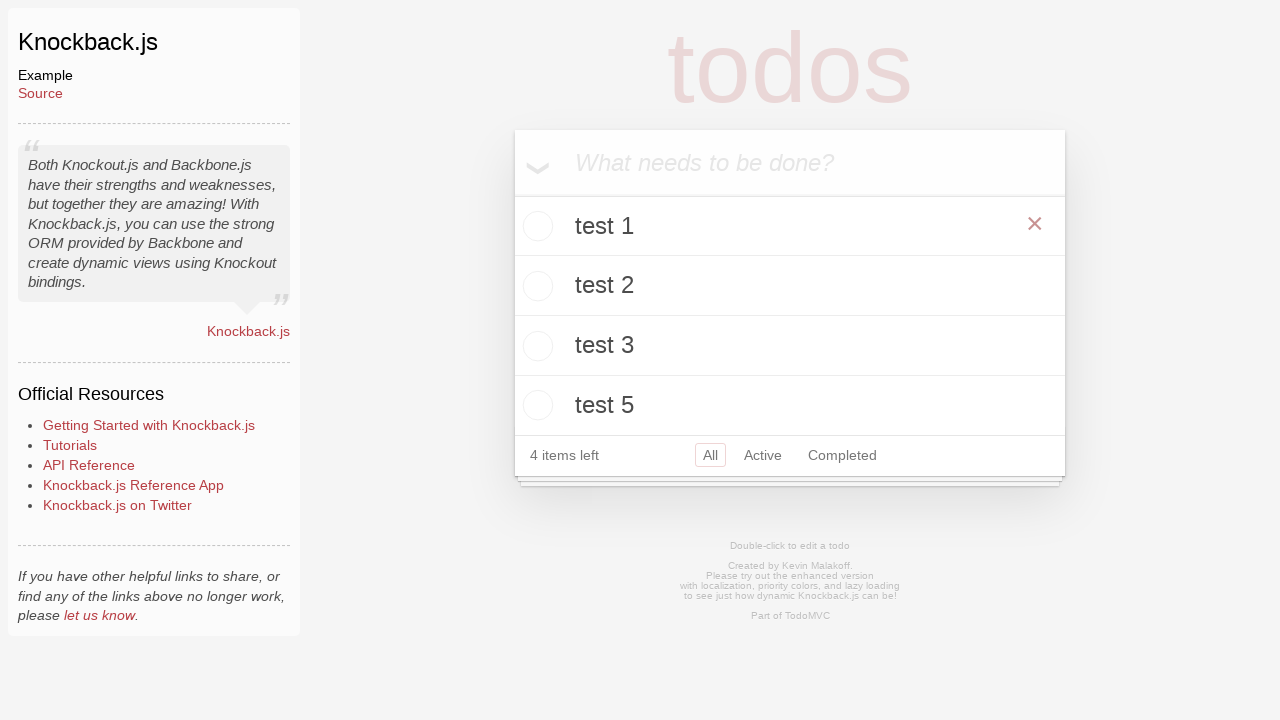

Marked 'test 1' as complete by checking its checkbox at (535, 226) on div >> internal:has-text="test 1"i >> internal:role=checkbox
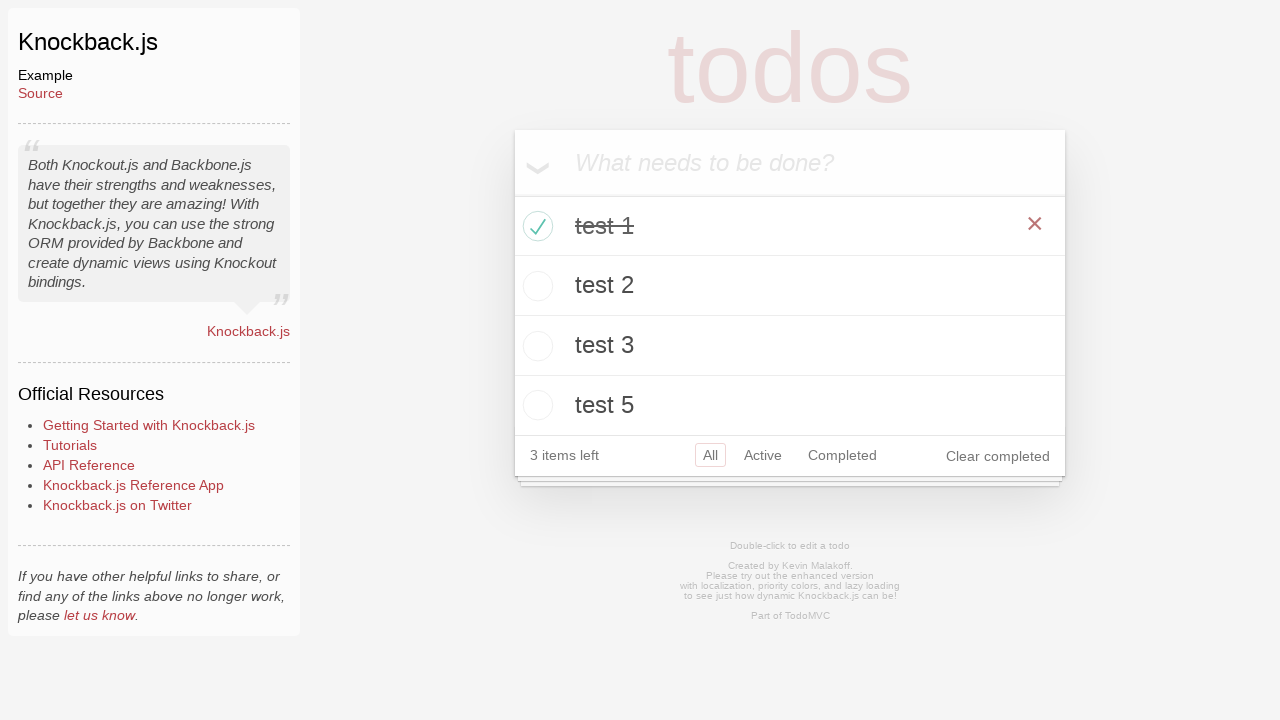

Marked 'test 2' as complete by checking its checkbox at (535, 286) on div >> internal:has-text="test 2"i >> internal:role=checkbox
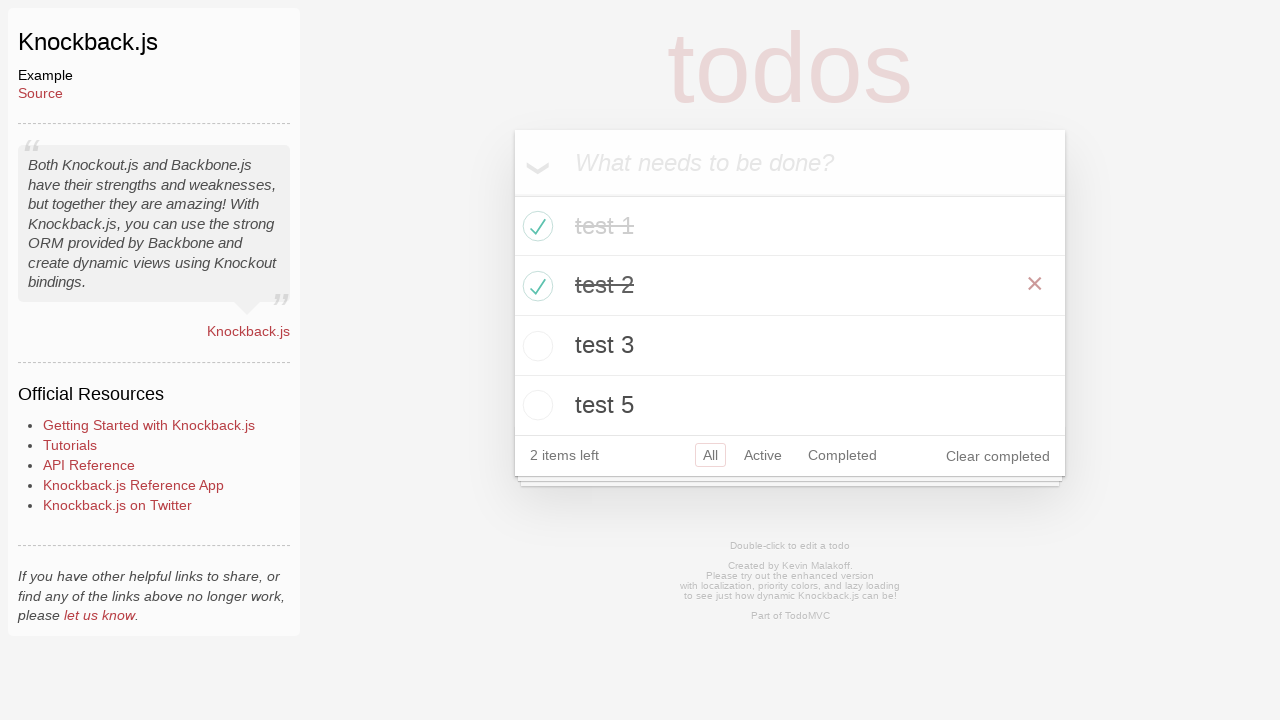

Marked 'test 3' as complete by checking its checkbox at (535, 346) on div >> internal:has-text="test 3"i >> internal:role=checkbox
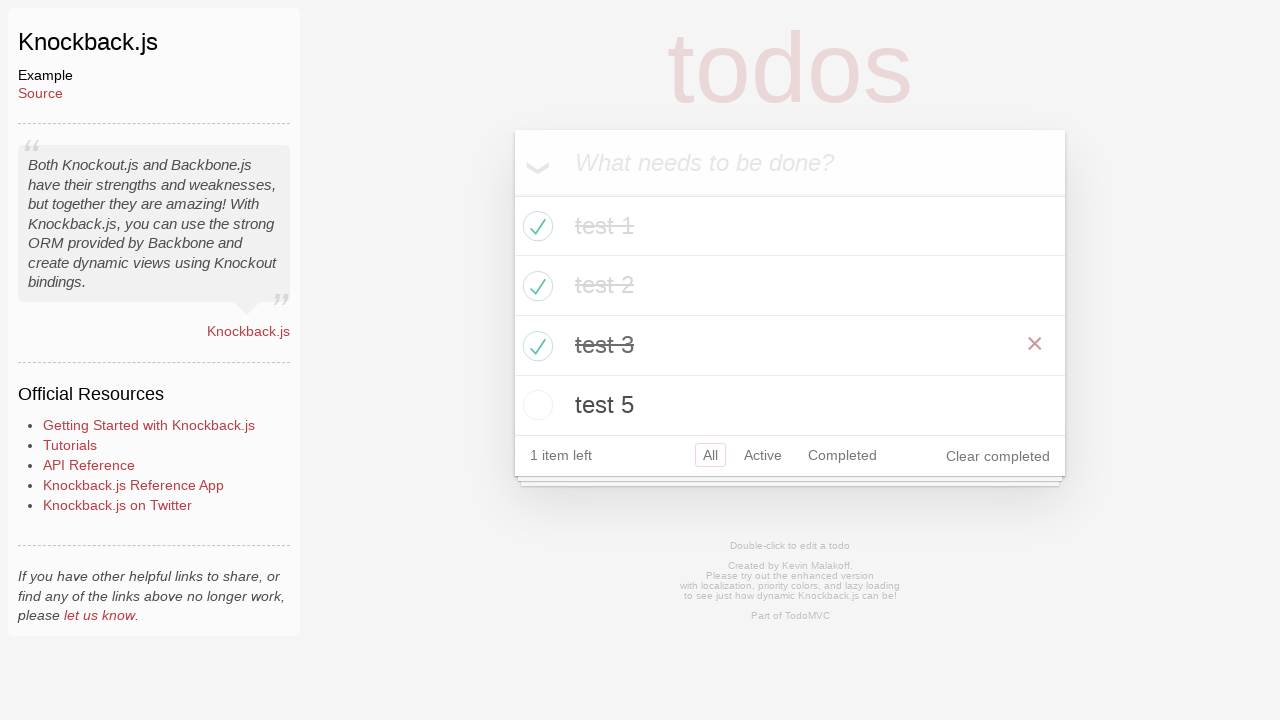

Clicked 'Mark all as complete' button at (532, 162) on internal:text="Mark all as complete"i
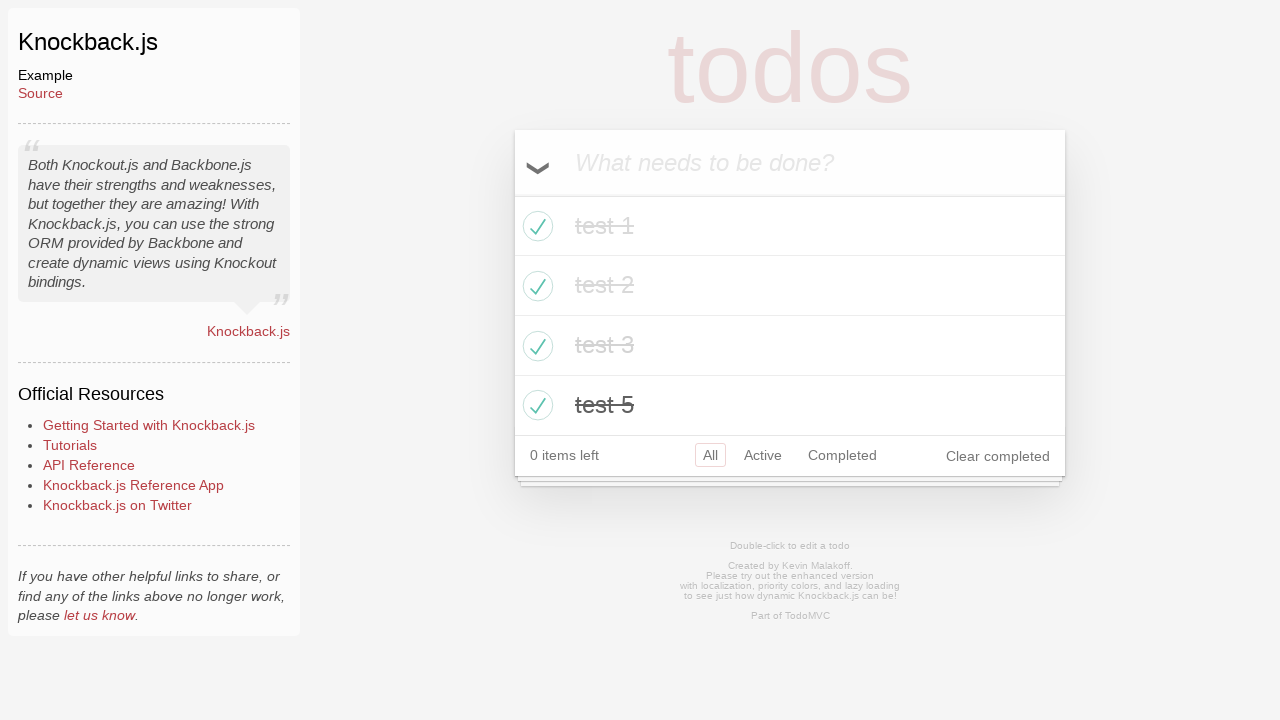

Clicked 'Clear completed' button to remove all completed items at (998, 456) on internal:role=button[name="Clear completed"i]
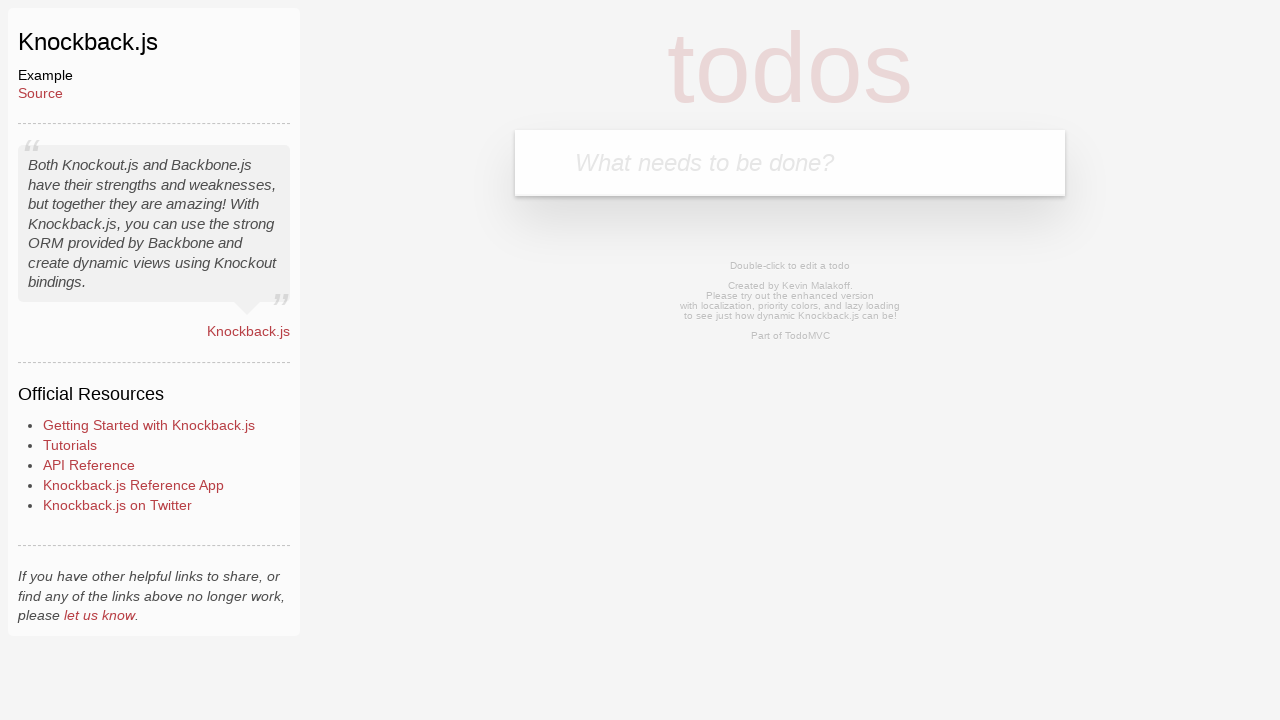

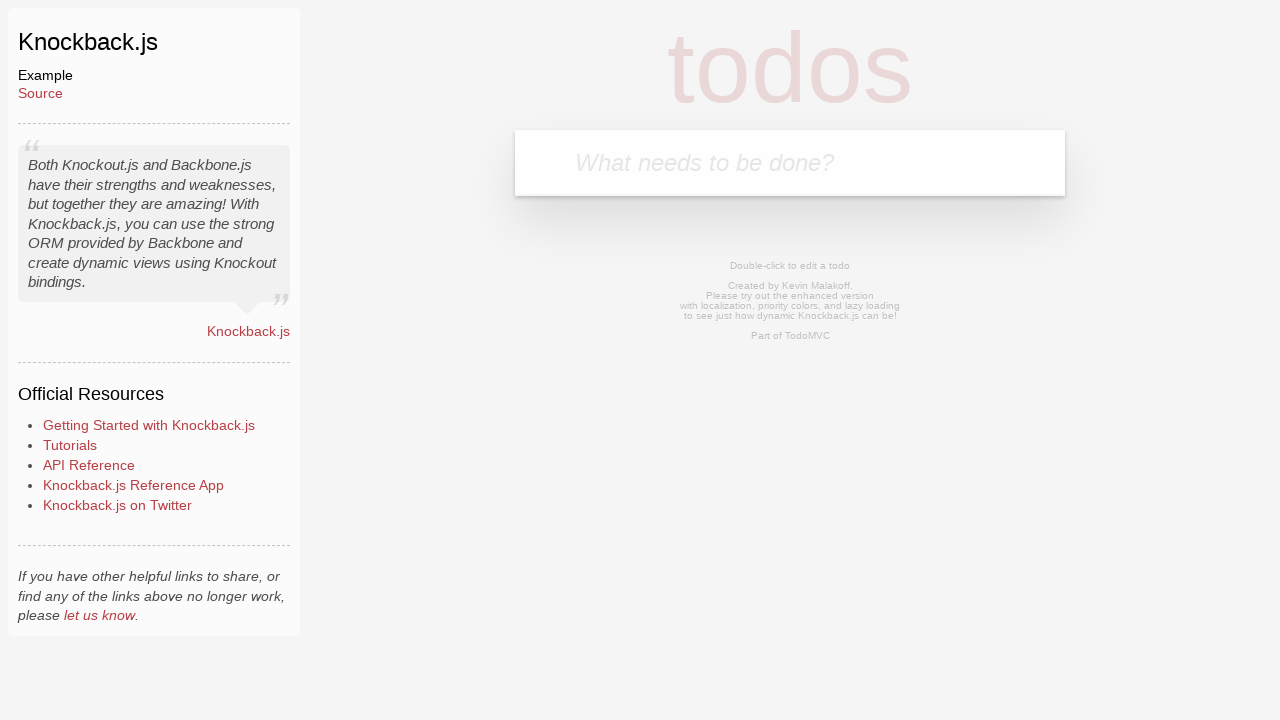